Tests navigation flow by clicking on user info link, then a content link, and using browser back navigation twice to return to previous pages.

Starting URL: https://mystore-testlab.coderslab.pl/index.php

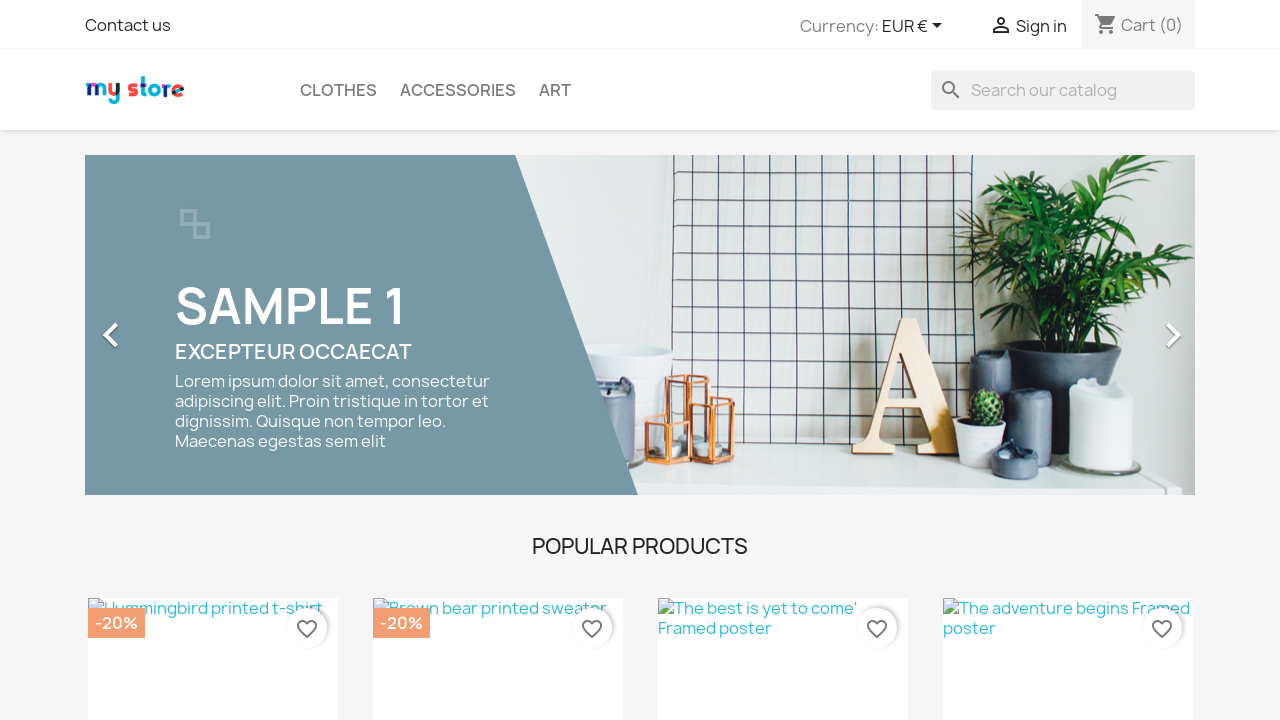

Clicked on user info link in header at (1001, 27) on xpath=//*[@id='_desktop_user_info']/div/a
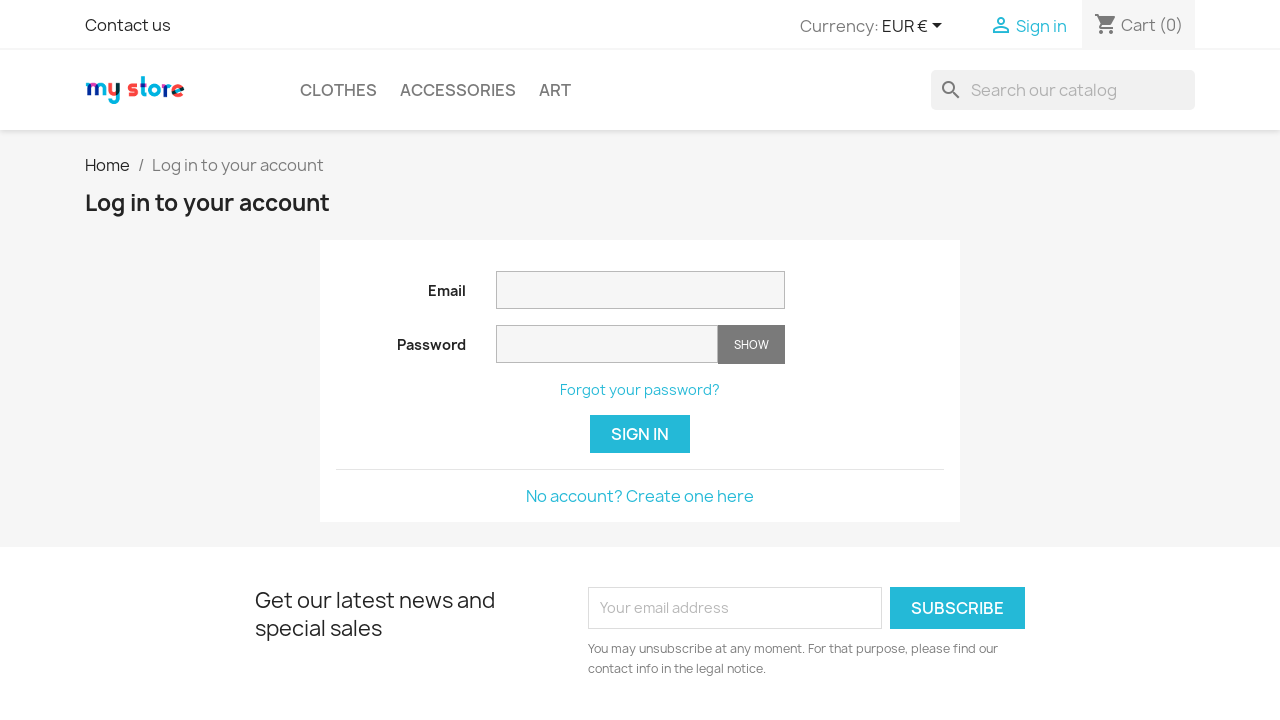

Clicked on content link at (640, 496) on xpath=//*[@id='content']/div/a
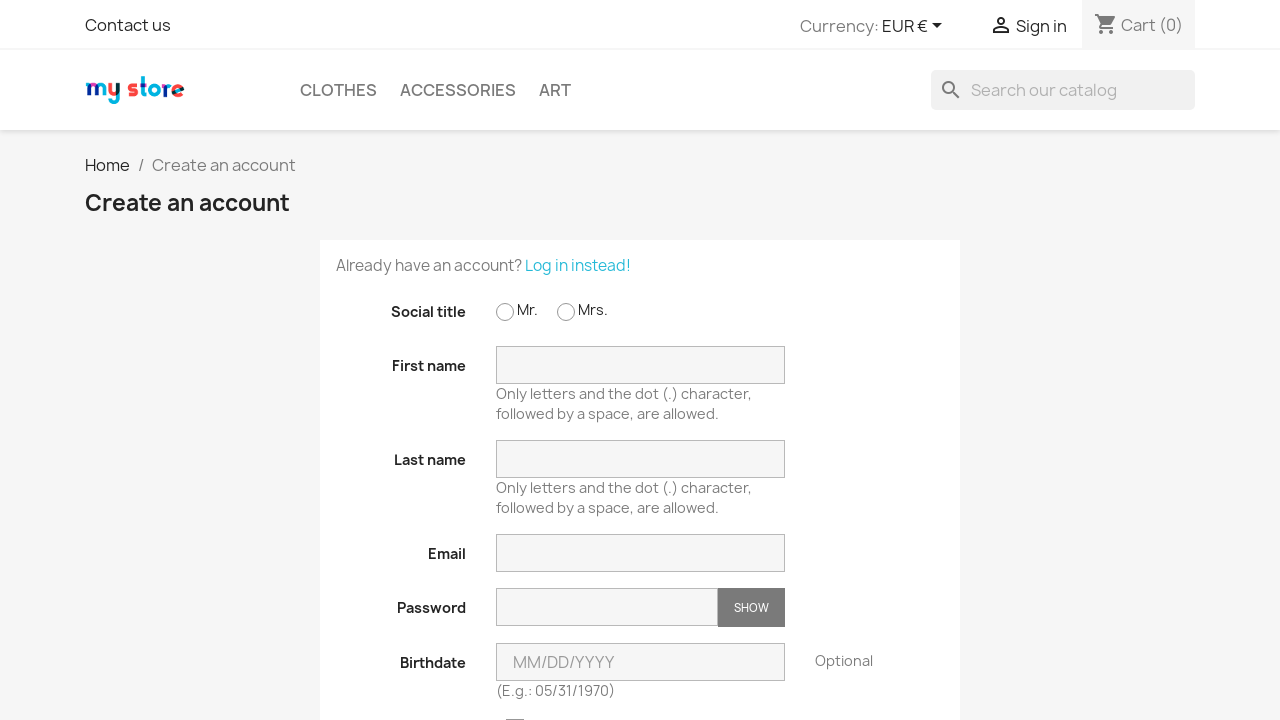

Navigated back to previous page
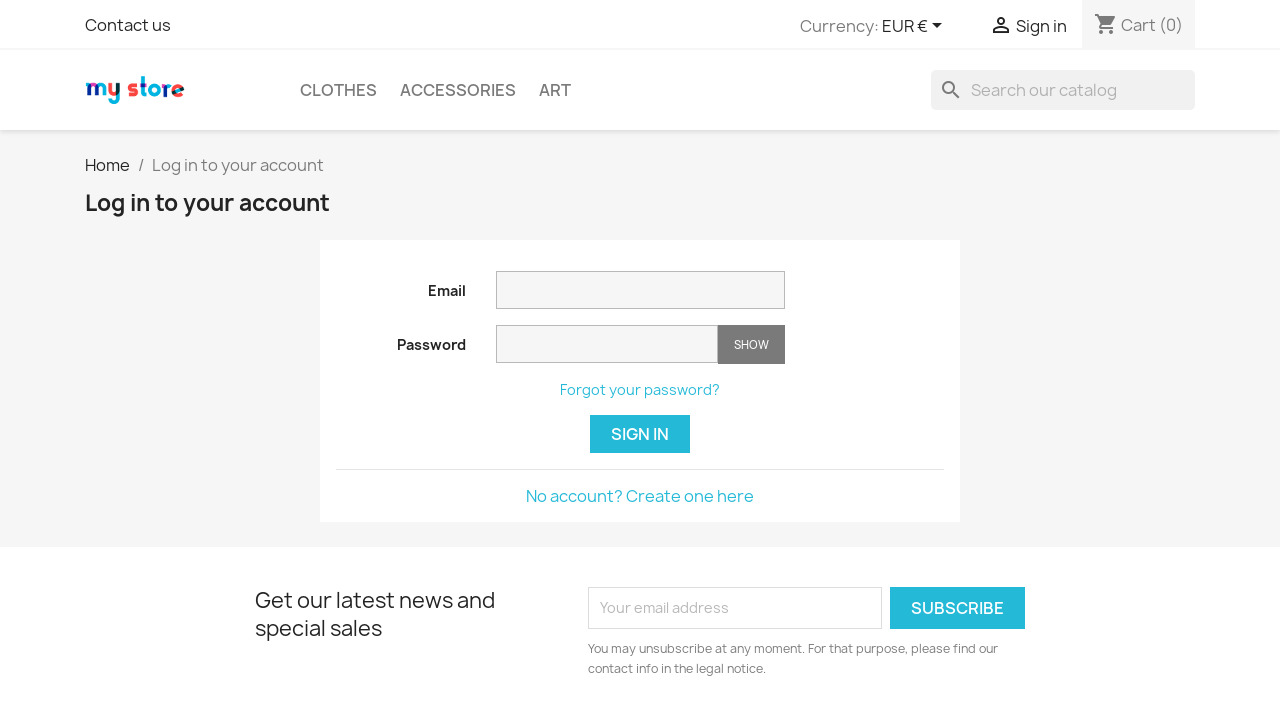

Navigated back again to homepage
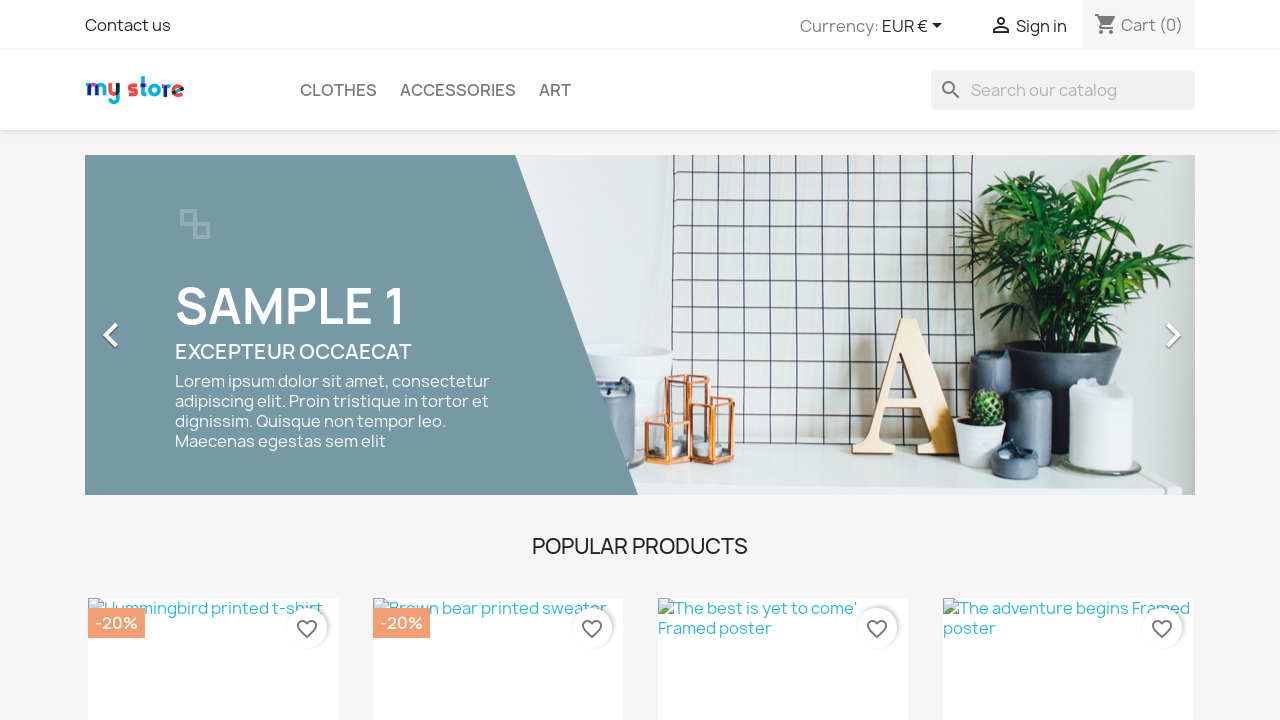

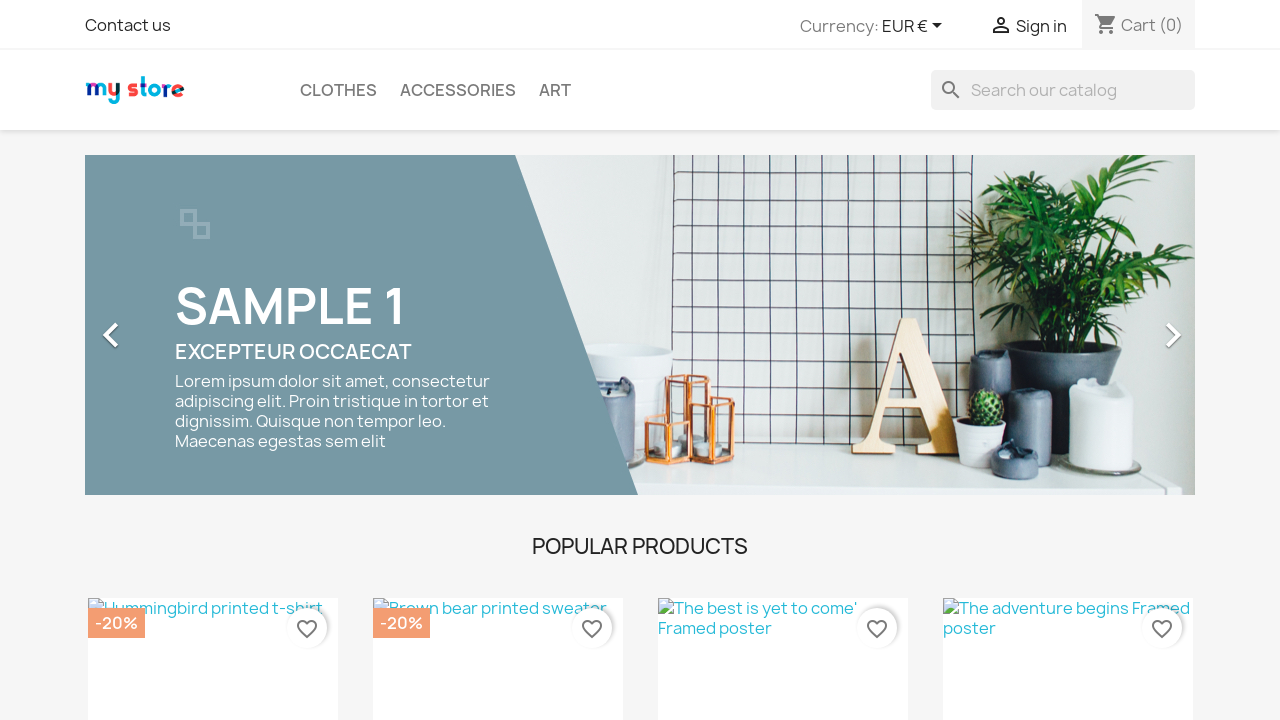